Tests form interactions using relative locators to find and interact with email, password, radio button, and checkbox elements

Starting URL: https://rahulshettyacademy.com/angularpractice/

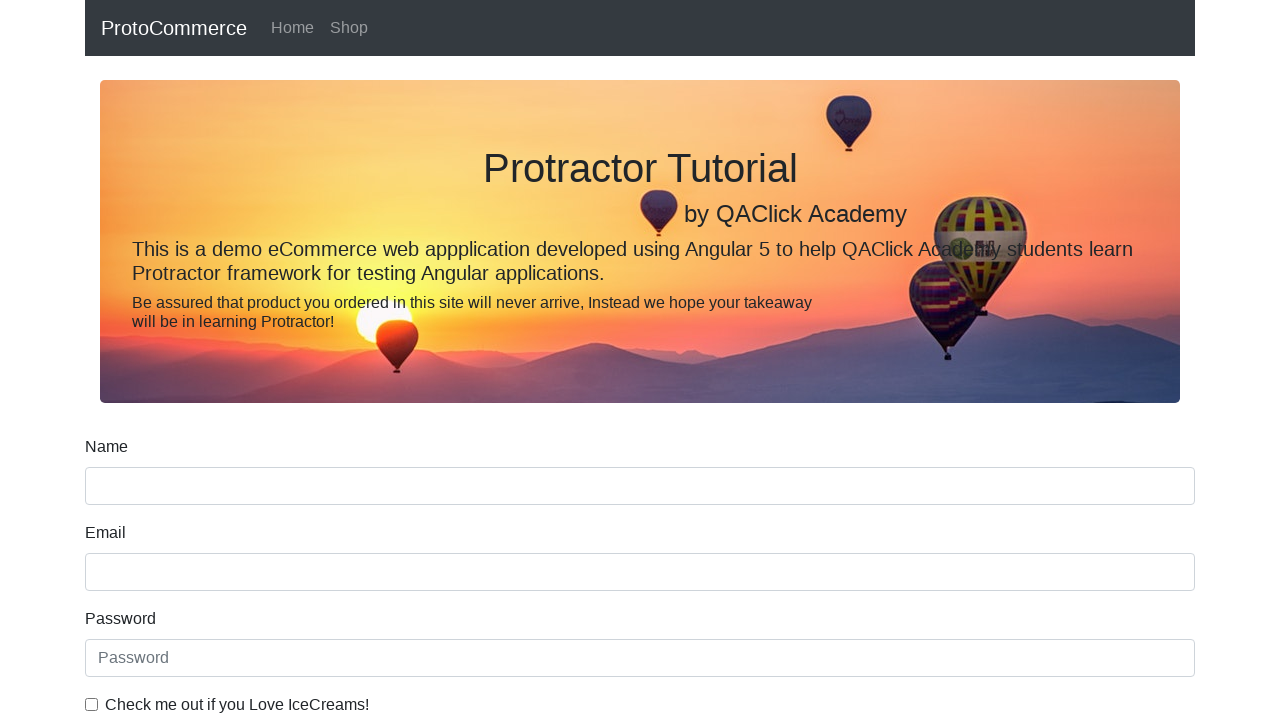

Navigated to form practice page
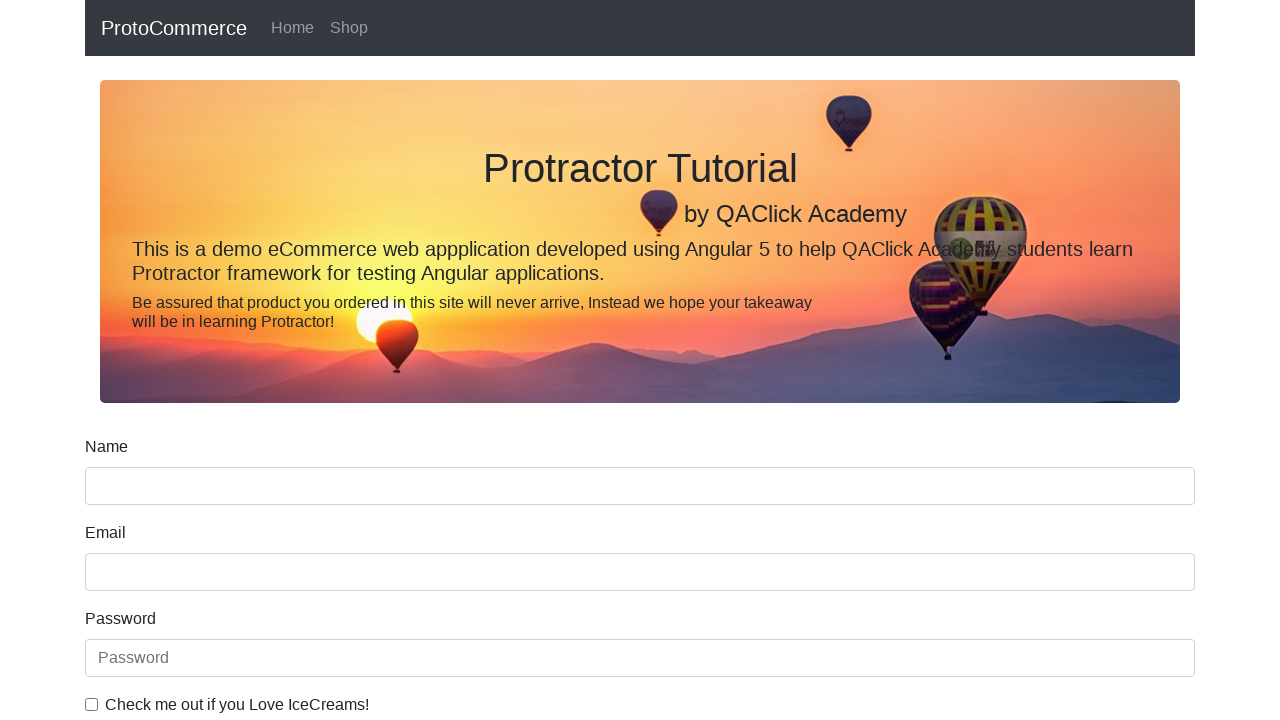

Located email input field
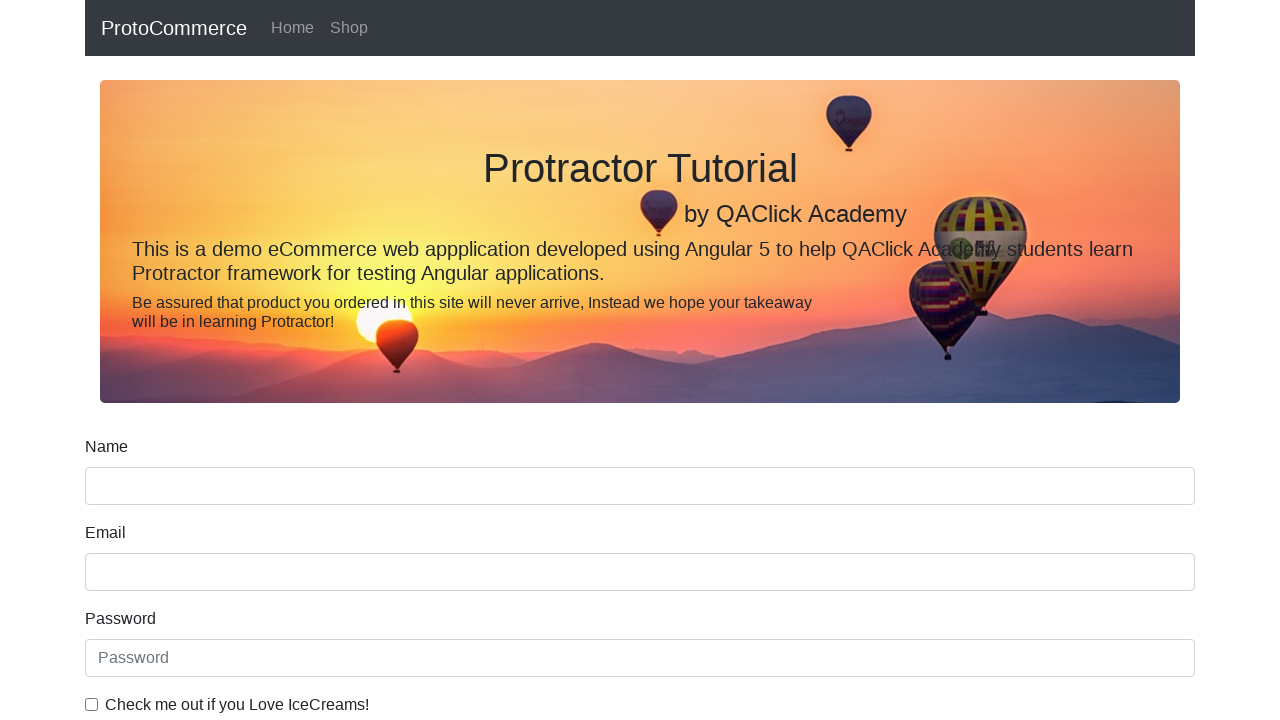

Located label above email field
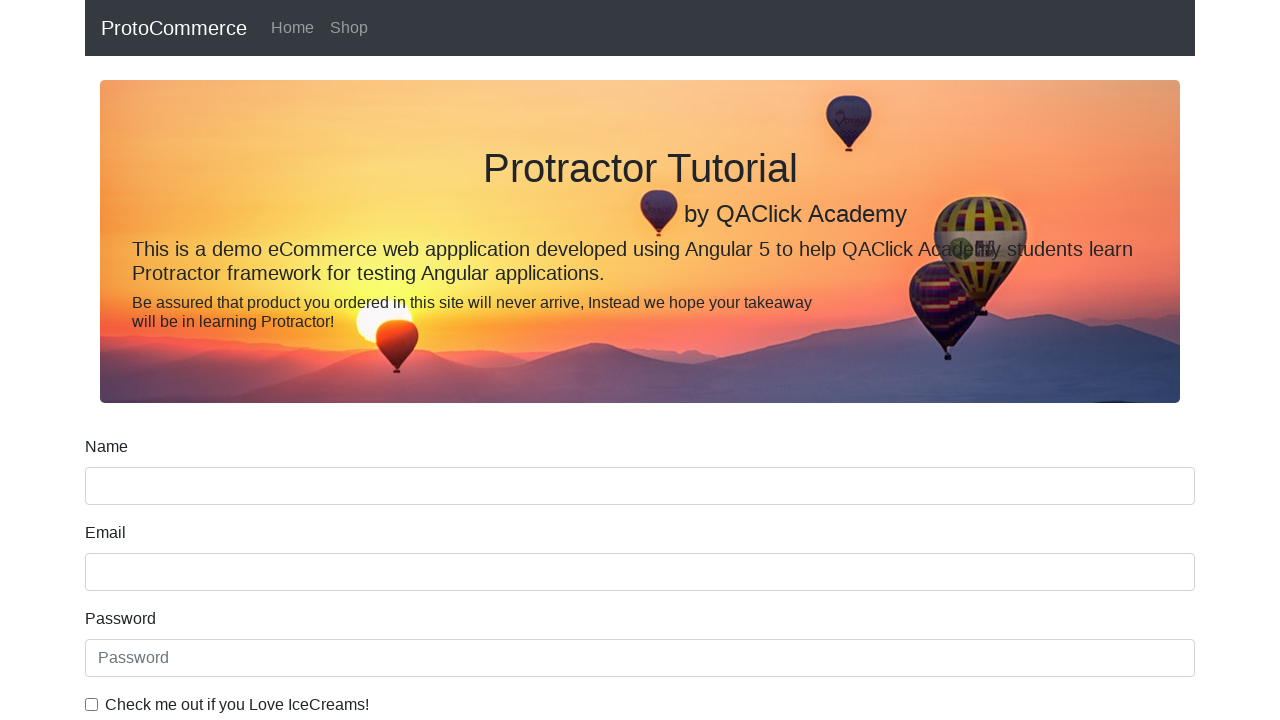

Filled password field with 'tejasRathi' on input[type='password']
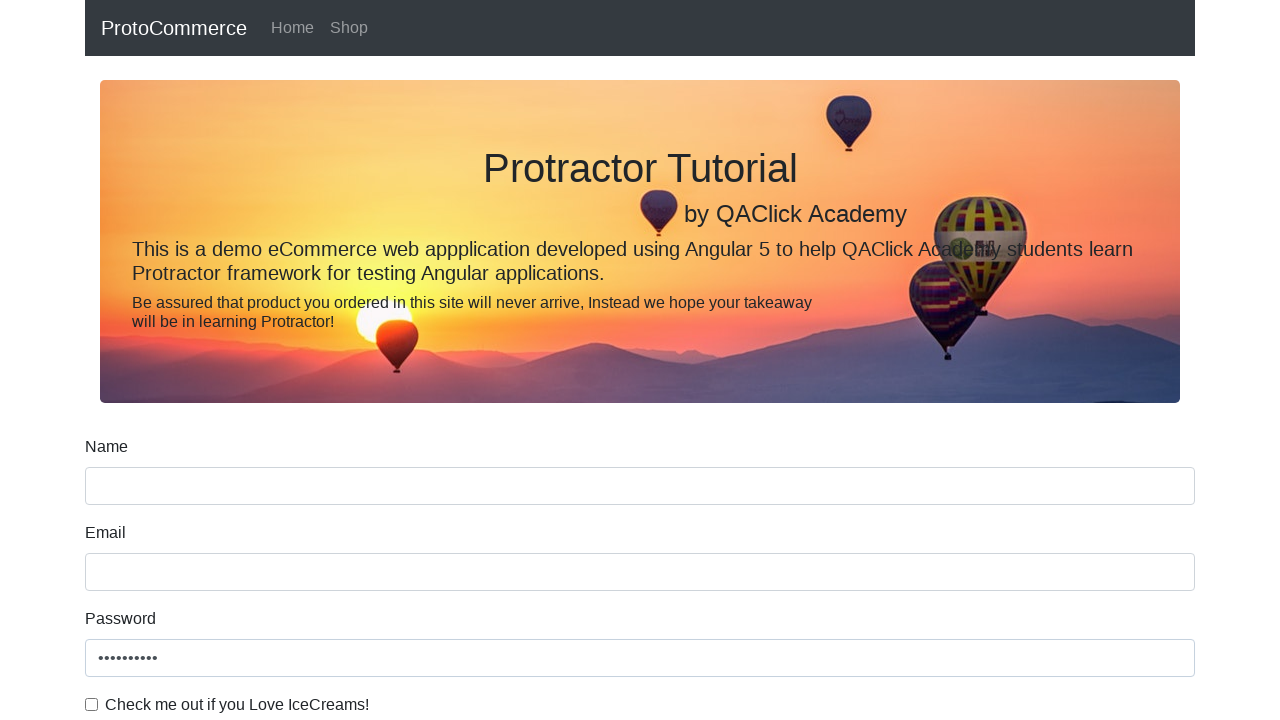

Clicked radio button for inline radio option 1 at (238, 360) on input#inlineRadio1
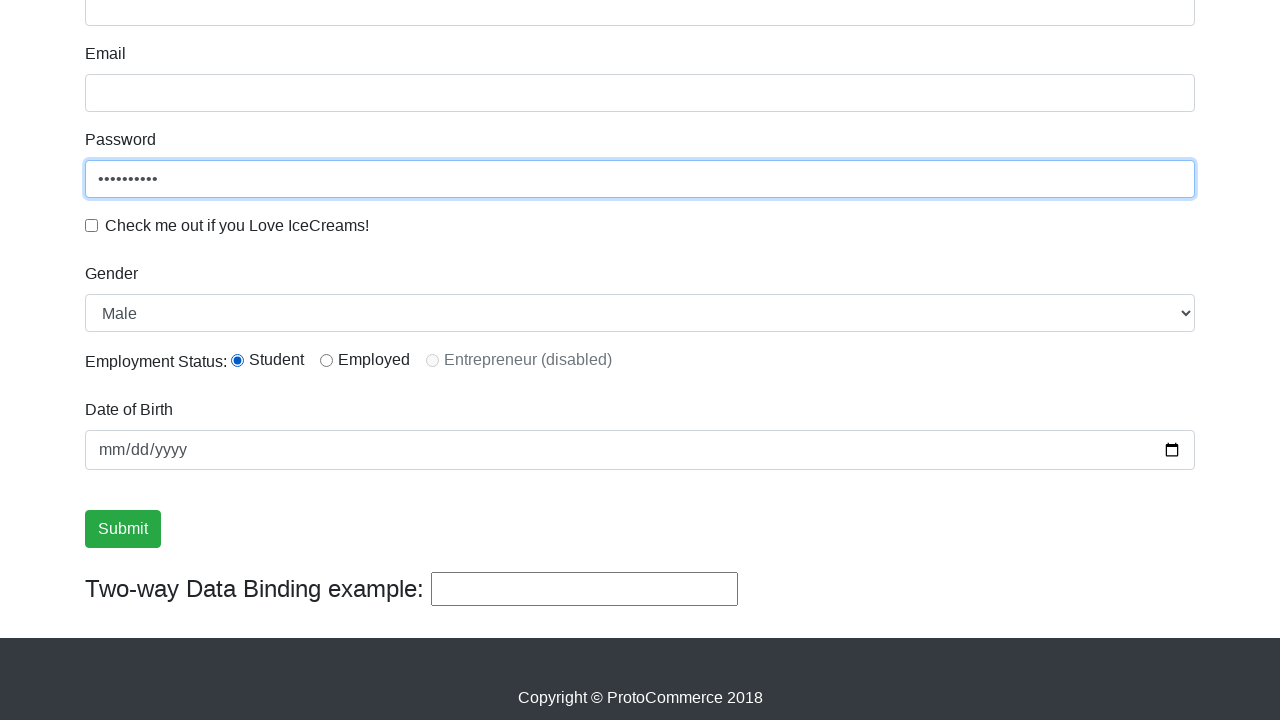

Located checkbox element
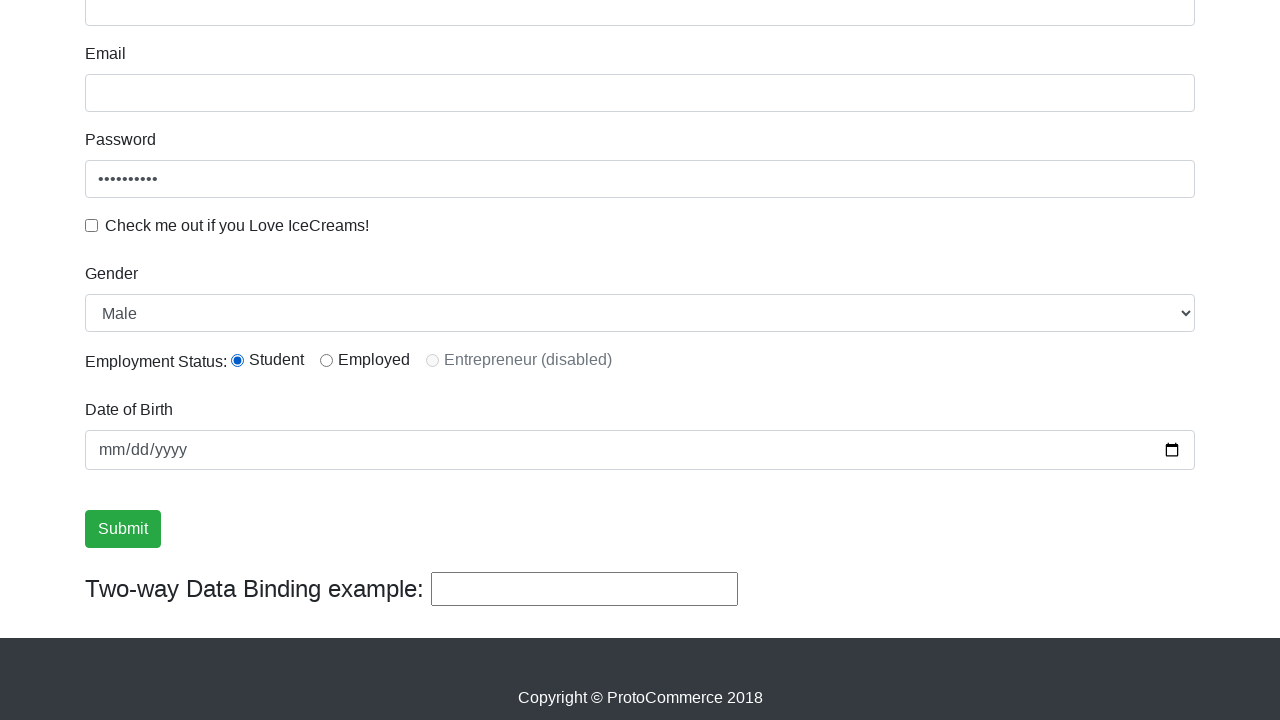

Retrieved checkbox label text: 'Check me out if you Love IceCreams!'
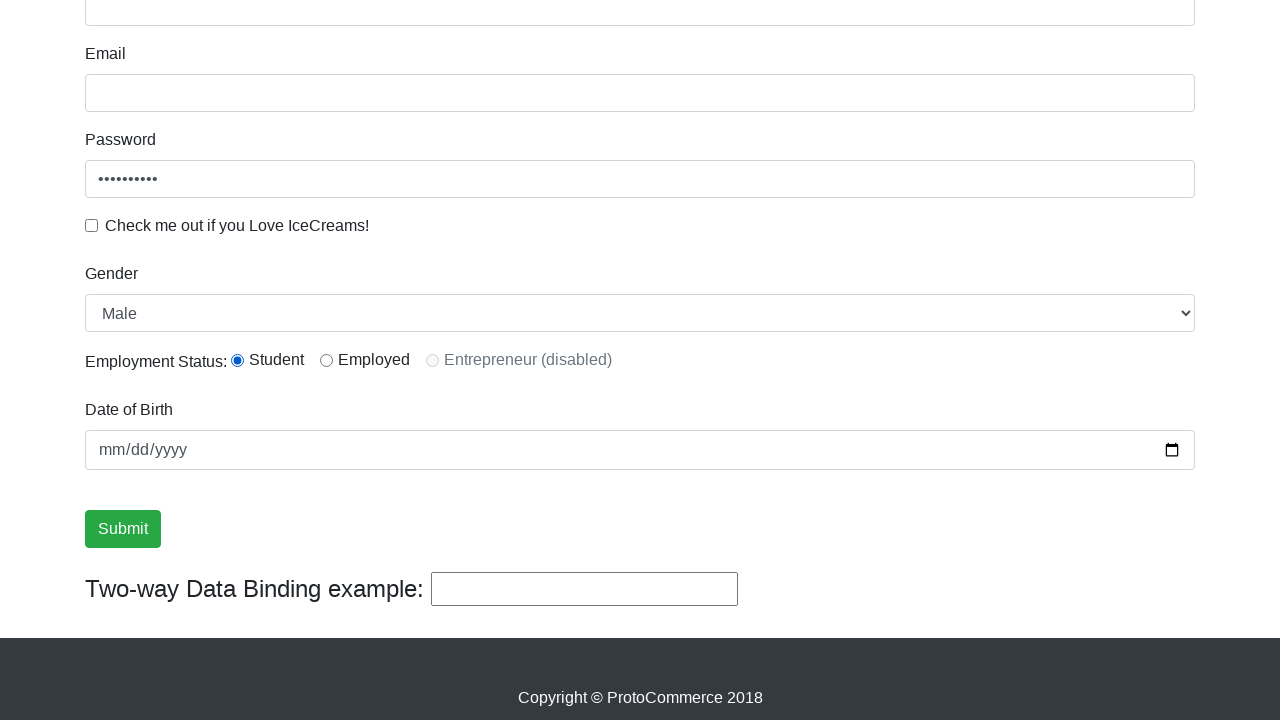

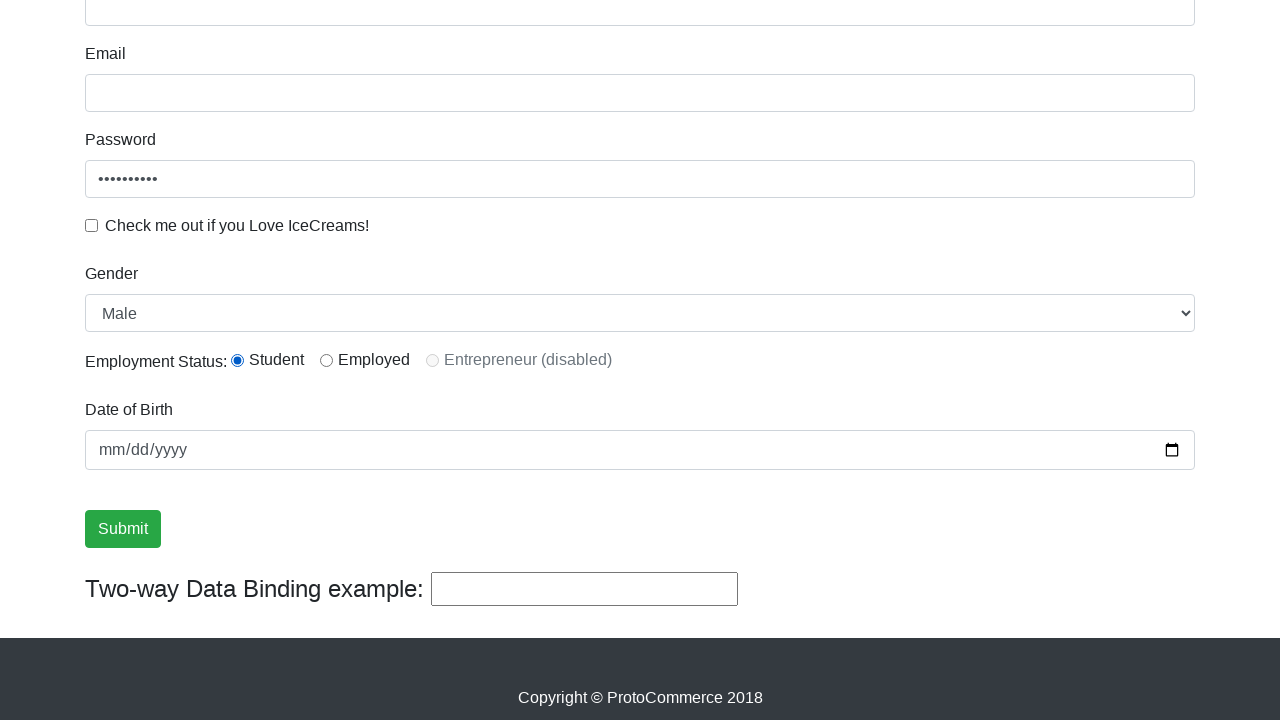